Tests alert functionality by clicking a button to trigger a JavaScript alert

Starting URL: https://demoqa.com/alerts

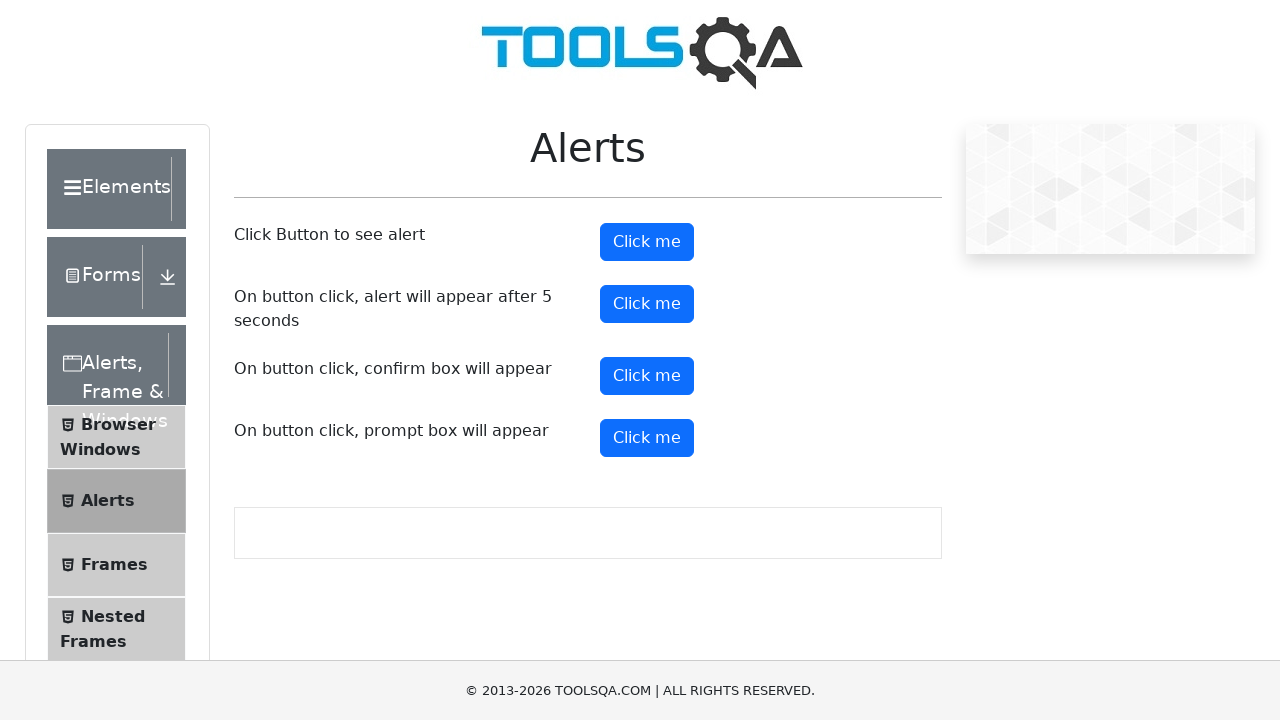

Set up dialog handler to automatically accept alerts
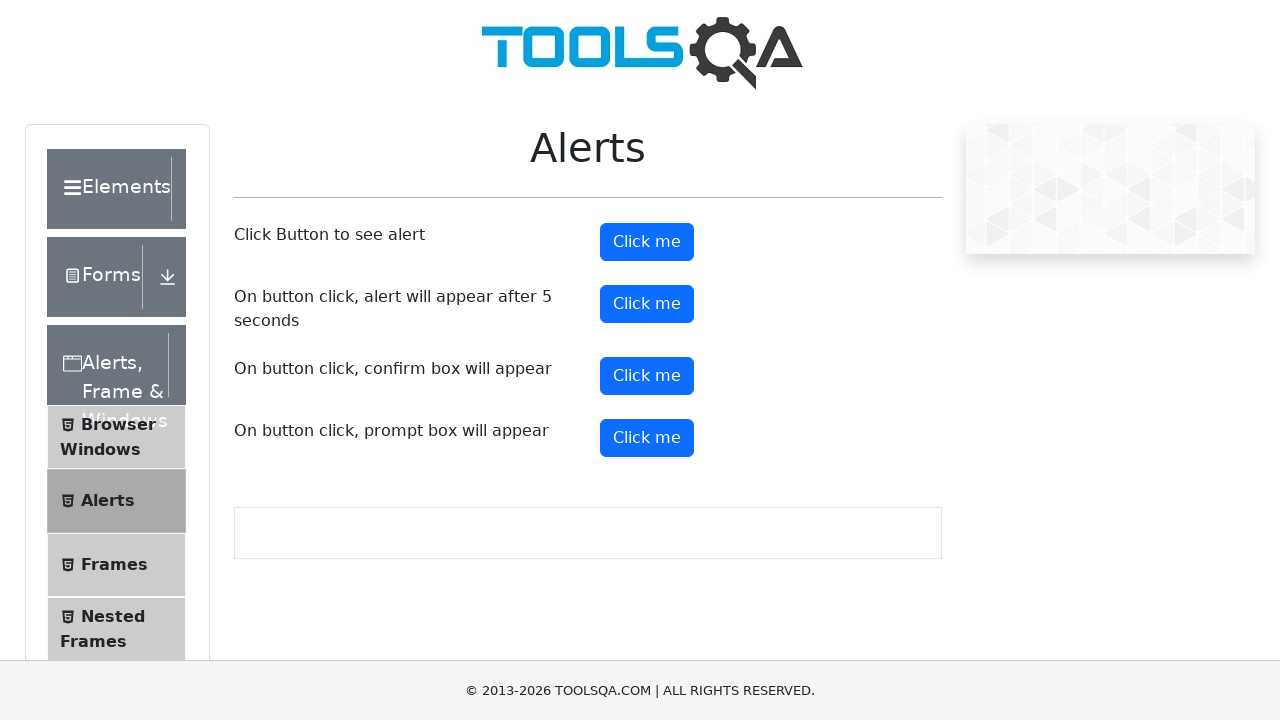

Clicked button to trigger JavaScript alert at (647, 242) on #alertButton
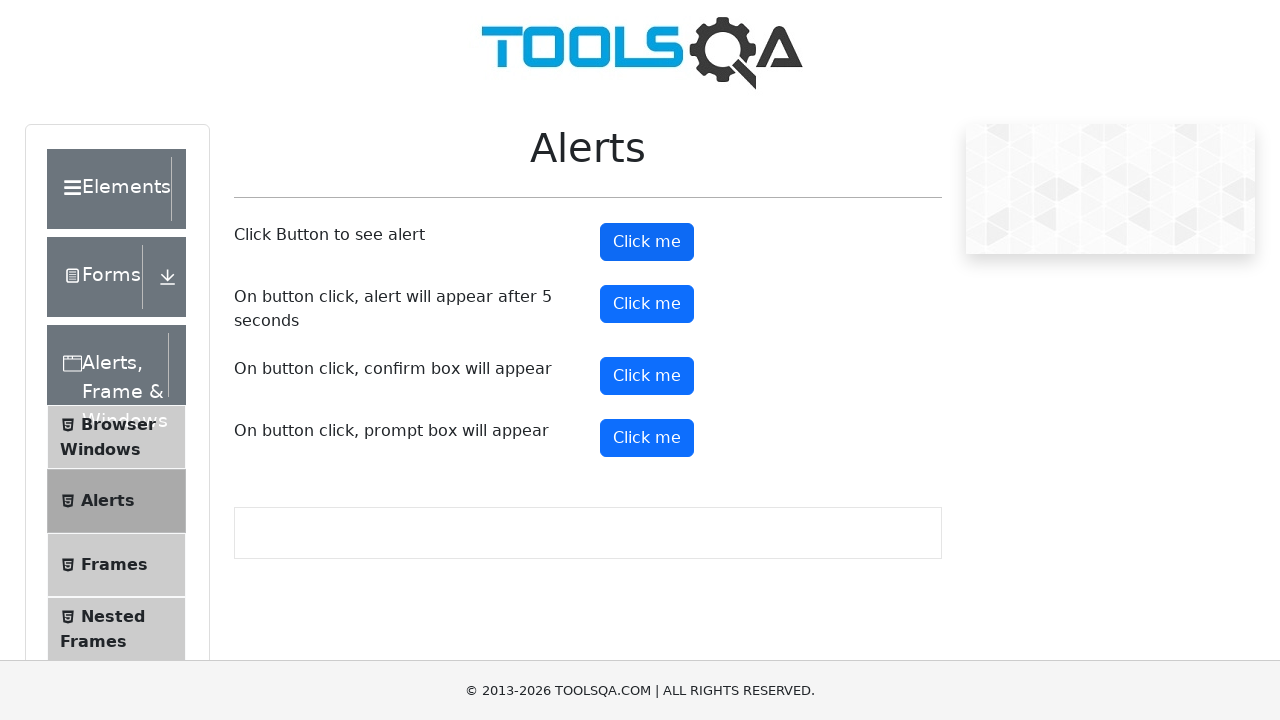

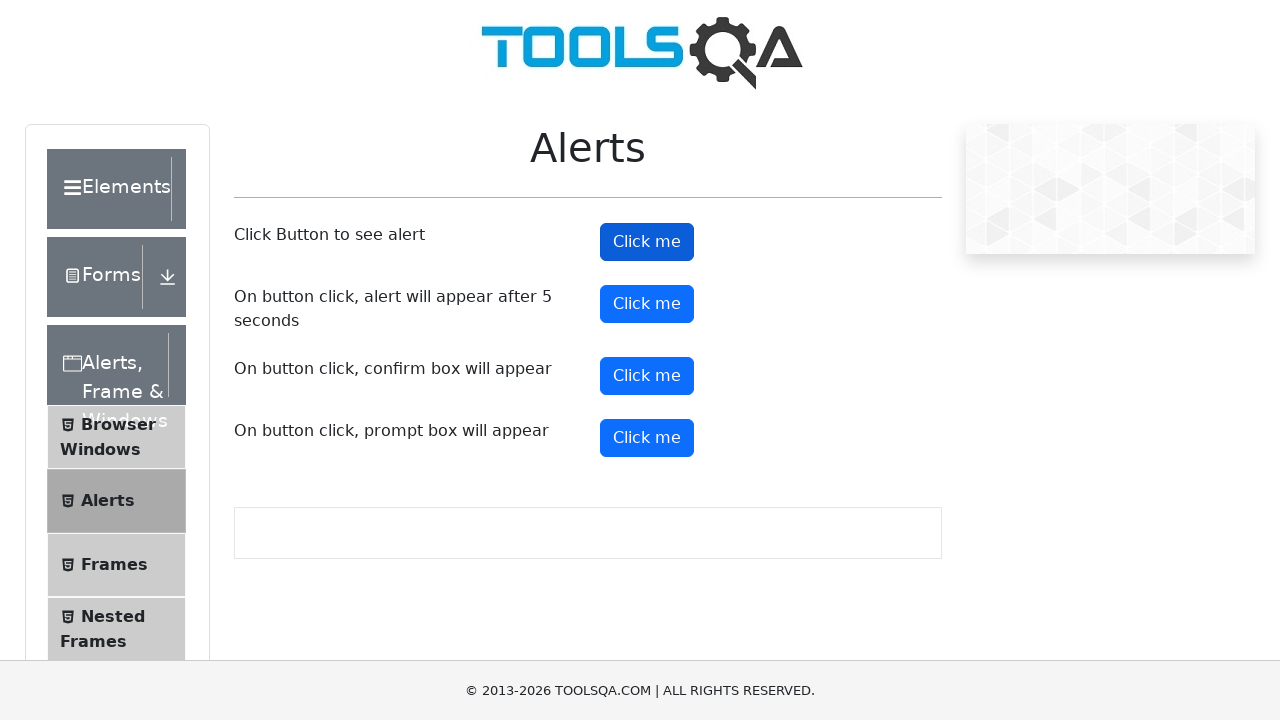